Tests the Portuguese nationality process consultation page by verifying the page title and clicking on a content button after scrolling to it.

Starting URL: https://justica.gov.pt/Servicos/Consultar-estado-do-processo-de-nacionalidade

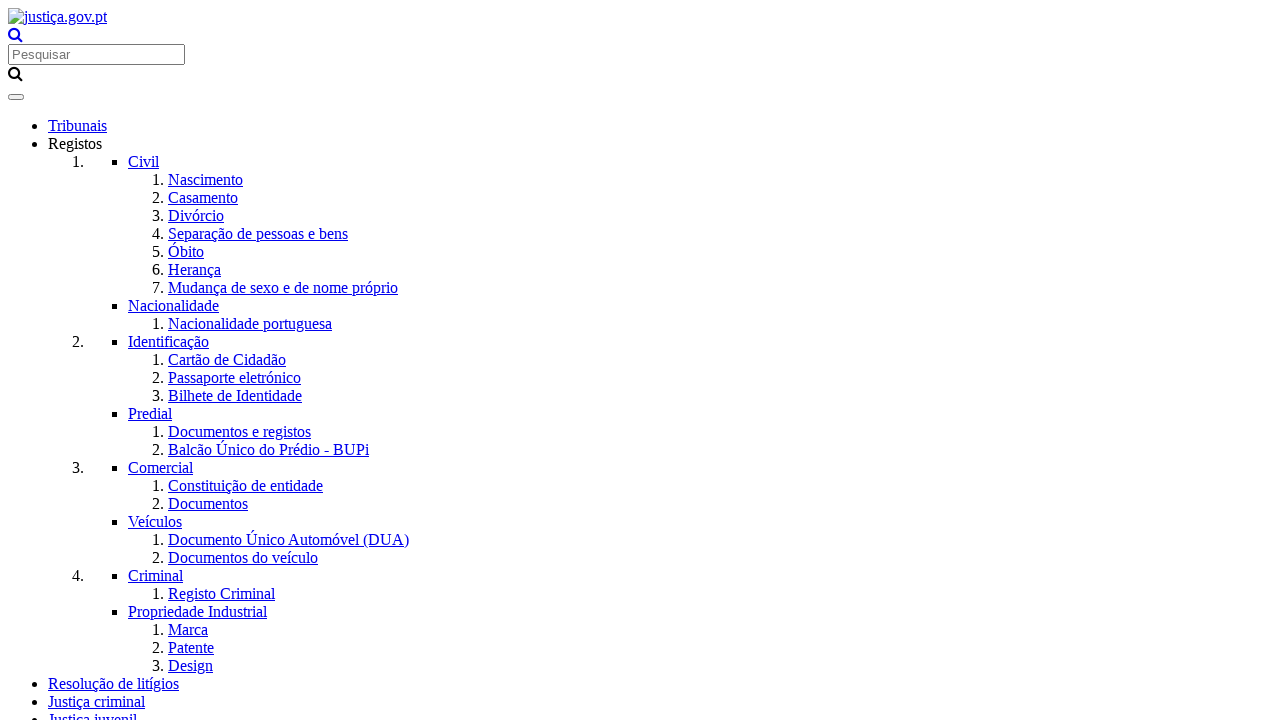

Located page title heading element
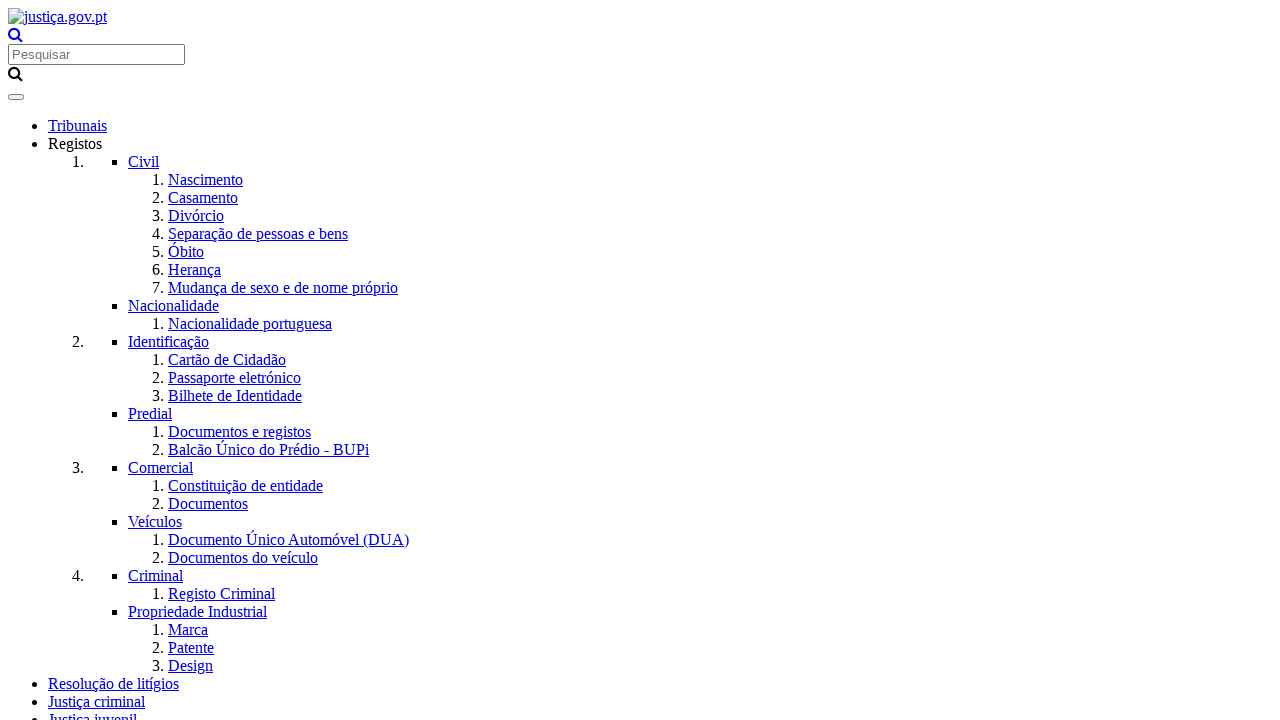

Verified page title is 'Consultar estado do processo de nacionalidade'
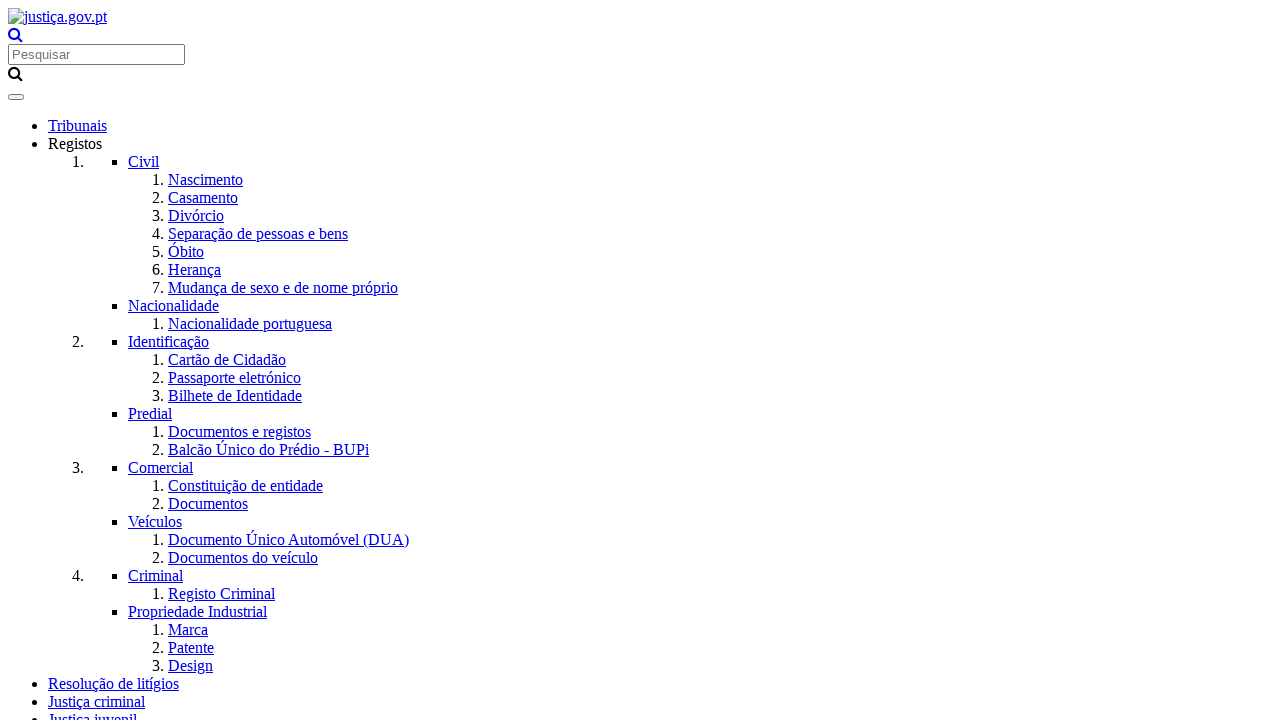

Located content button element with id 'dnn_ctr19326_HtmlModule_lblContent'
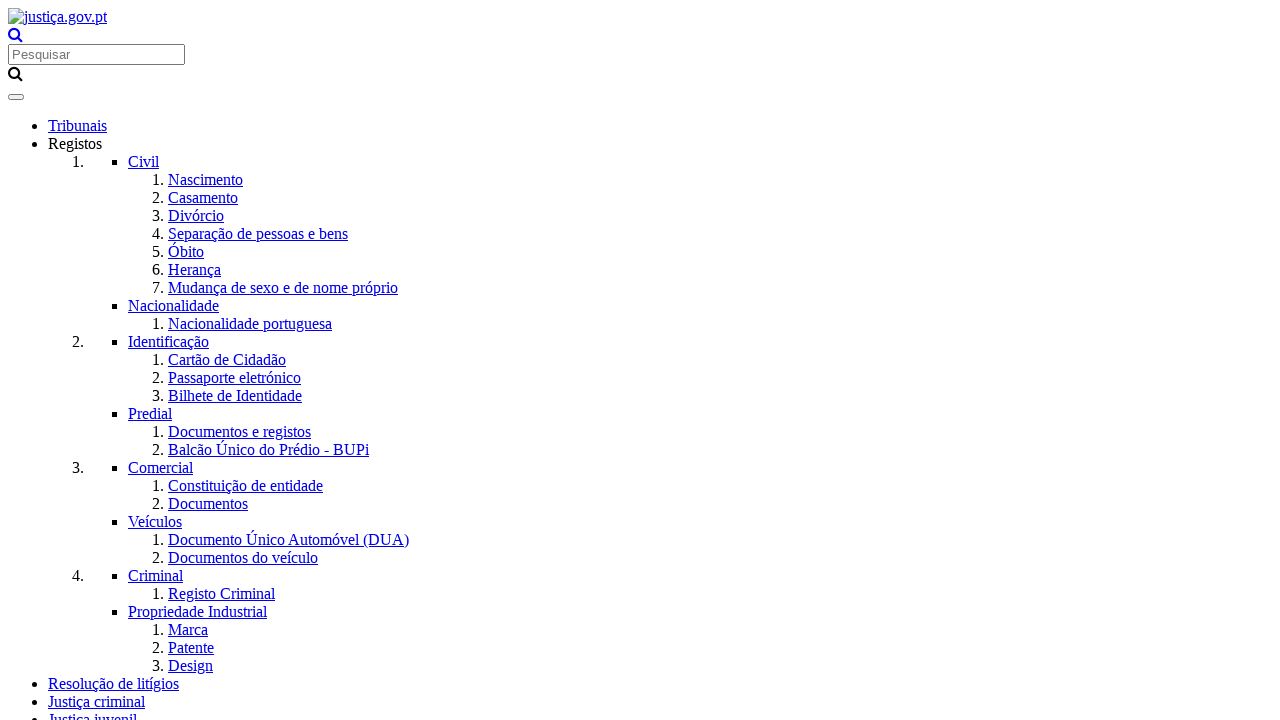

Scrolled to content button to ensure visibility
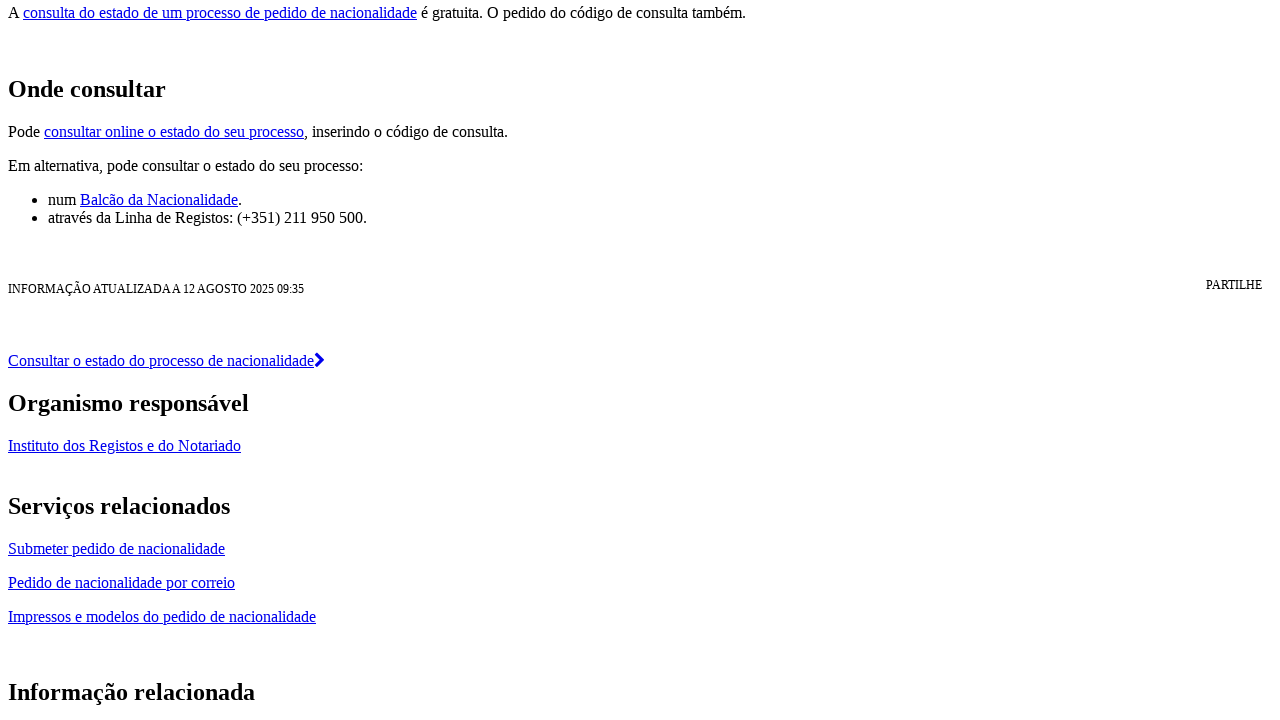

Waited 1 second for animations/loading to complete
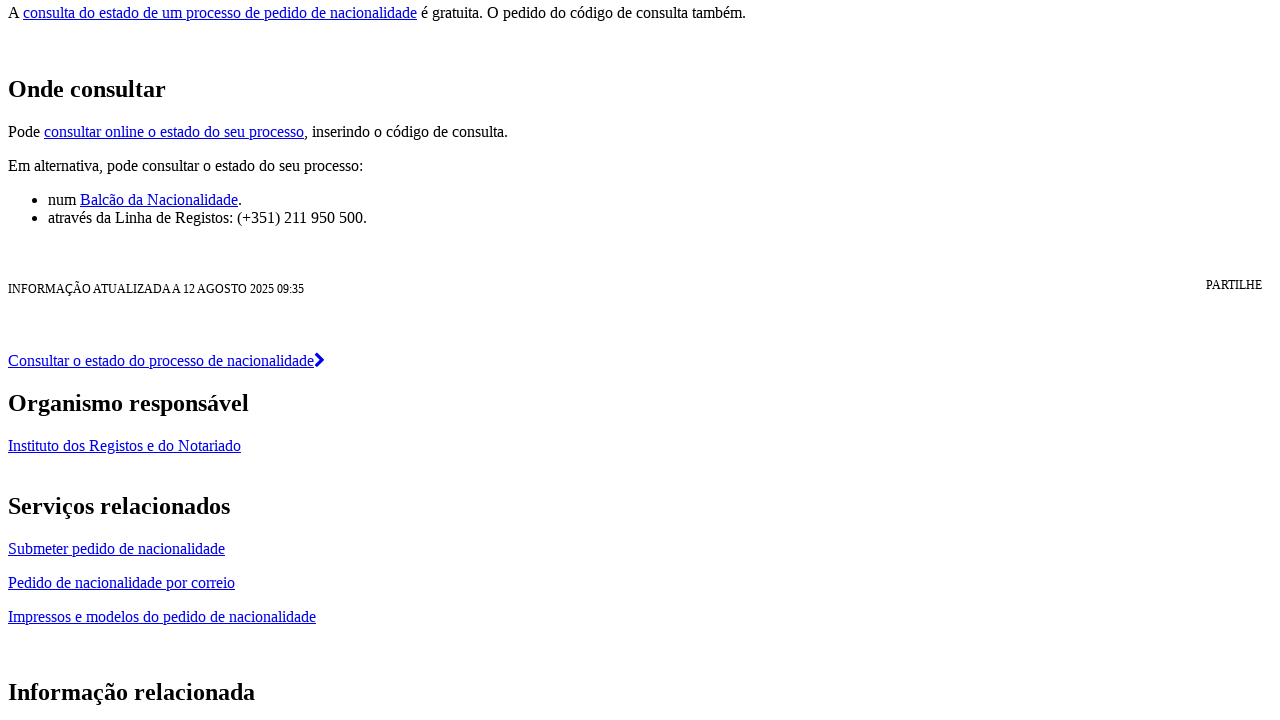

Clicked the content button at (640, 361) on #dnn_ctr19326_HtmlModule_lblContent
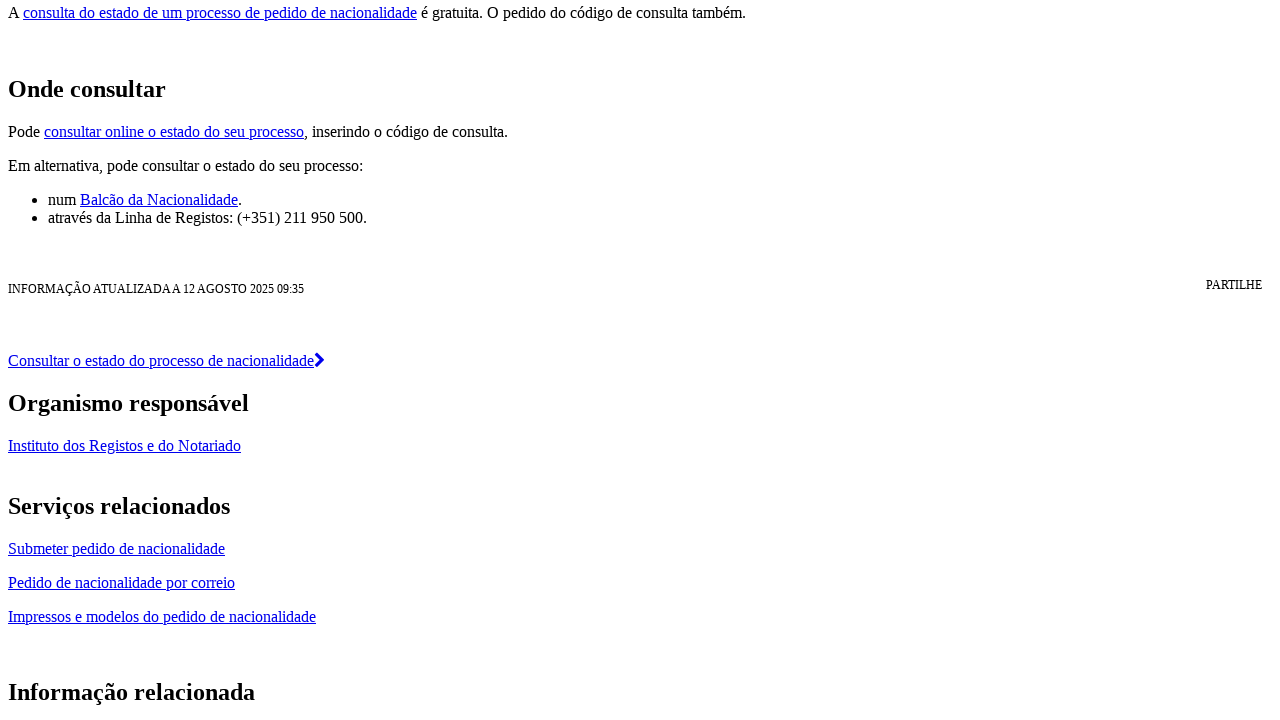

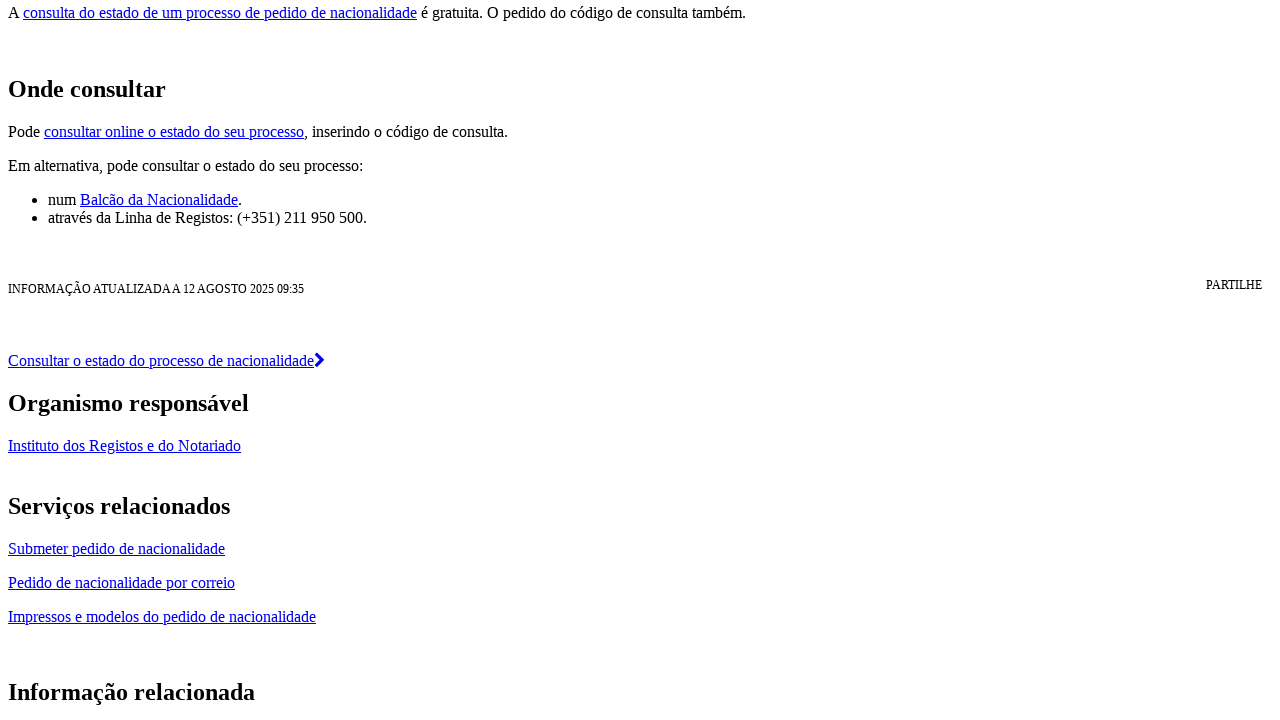